Tests network request interception by modifying URLs containing "shetty" to "BadGuy" and navigating to the library section

Starting URL: https://rahulshettyacademy.com/angularAppdemo/

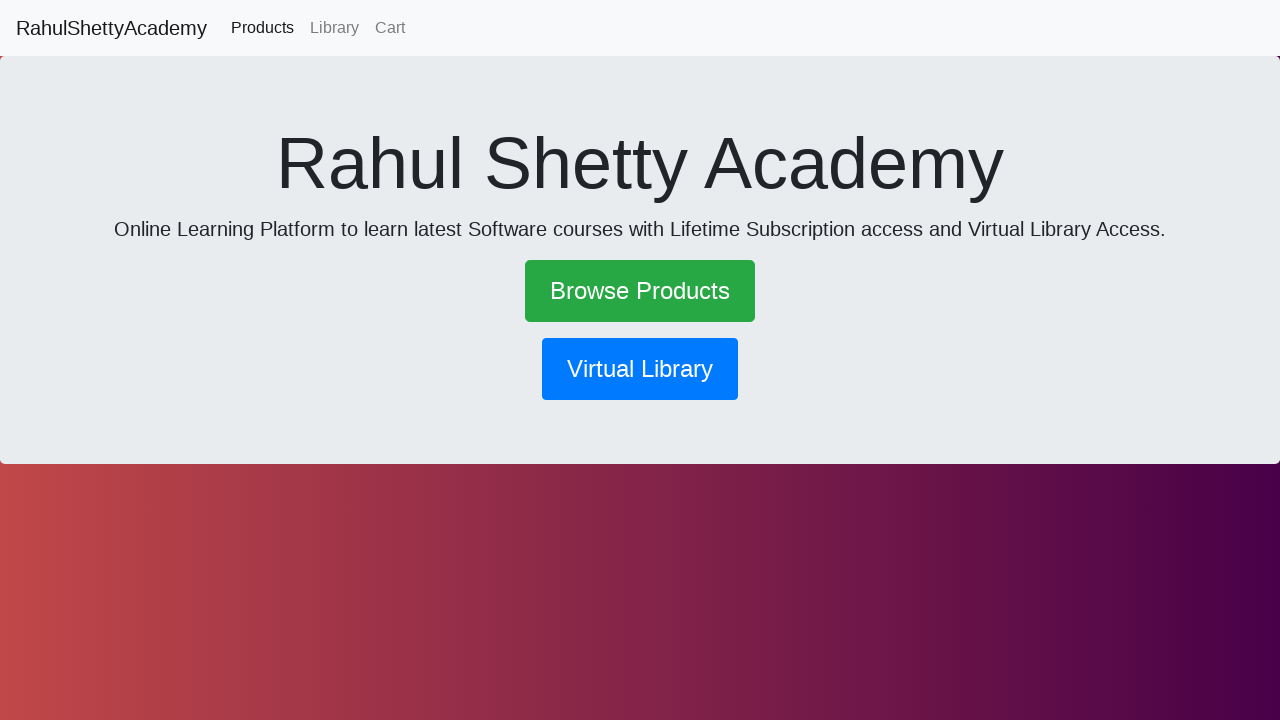

Set up network interception to replace 'shetty' with 'BadGuy' in URLs
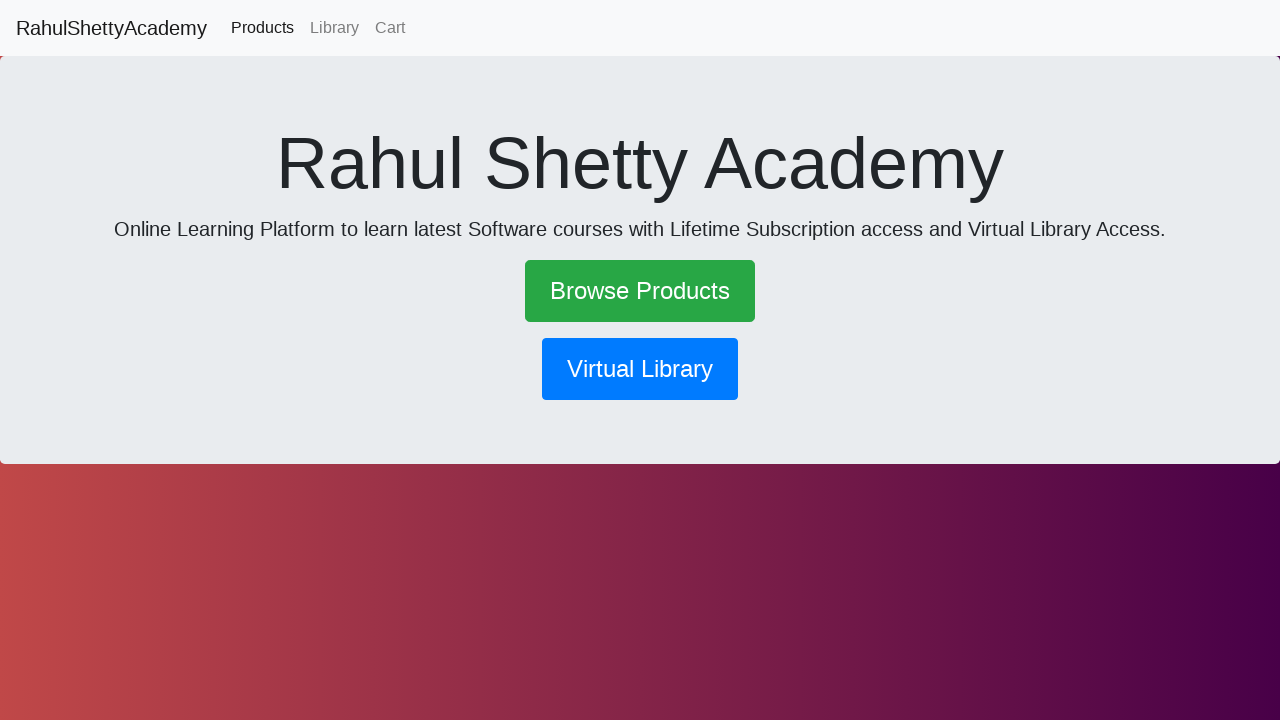

Clicked on the library button to navigate to library section at (640, 369) on button[routerlink*='library']
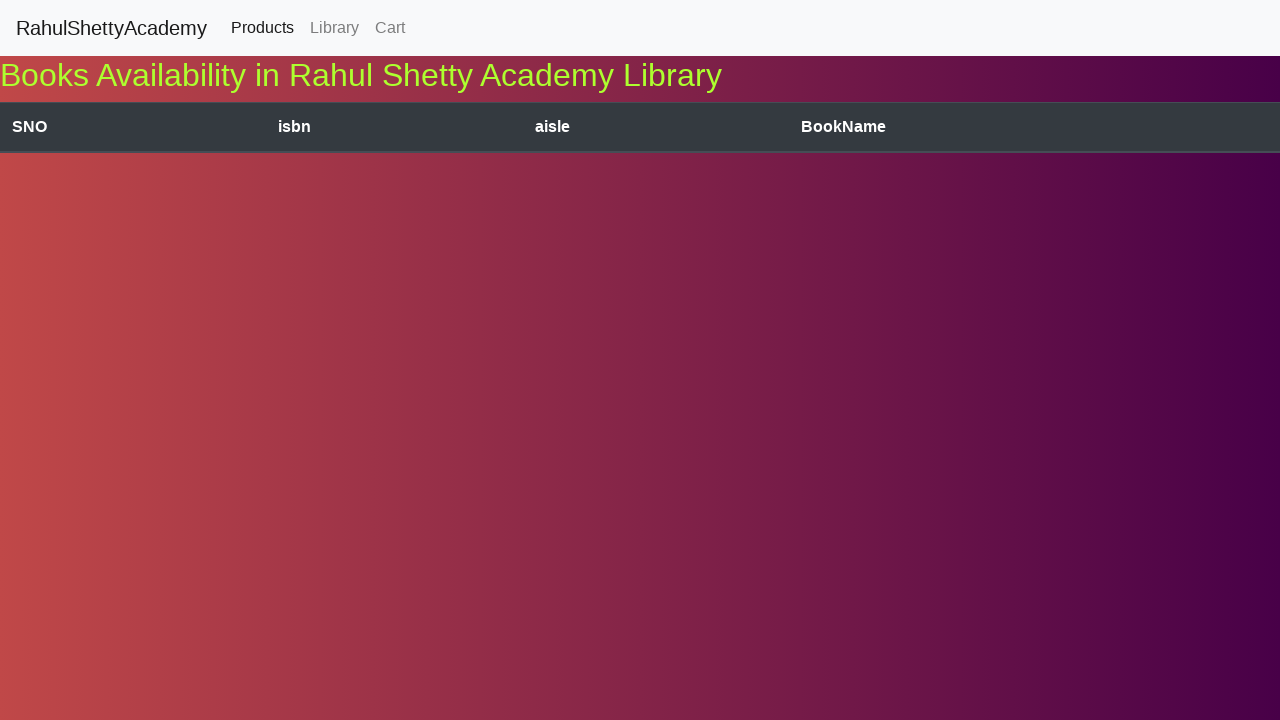

Waited for navigation to complete
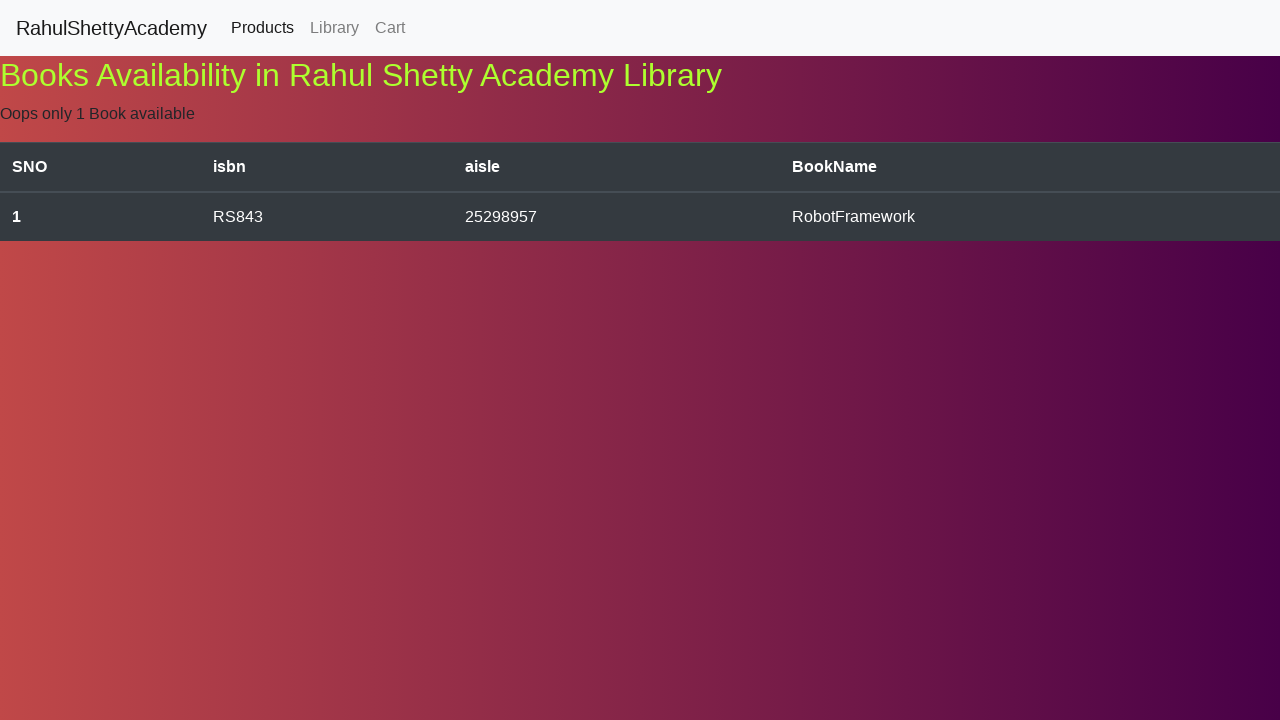

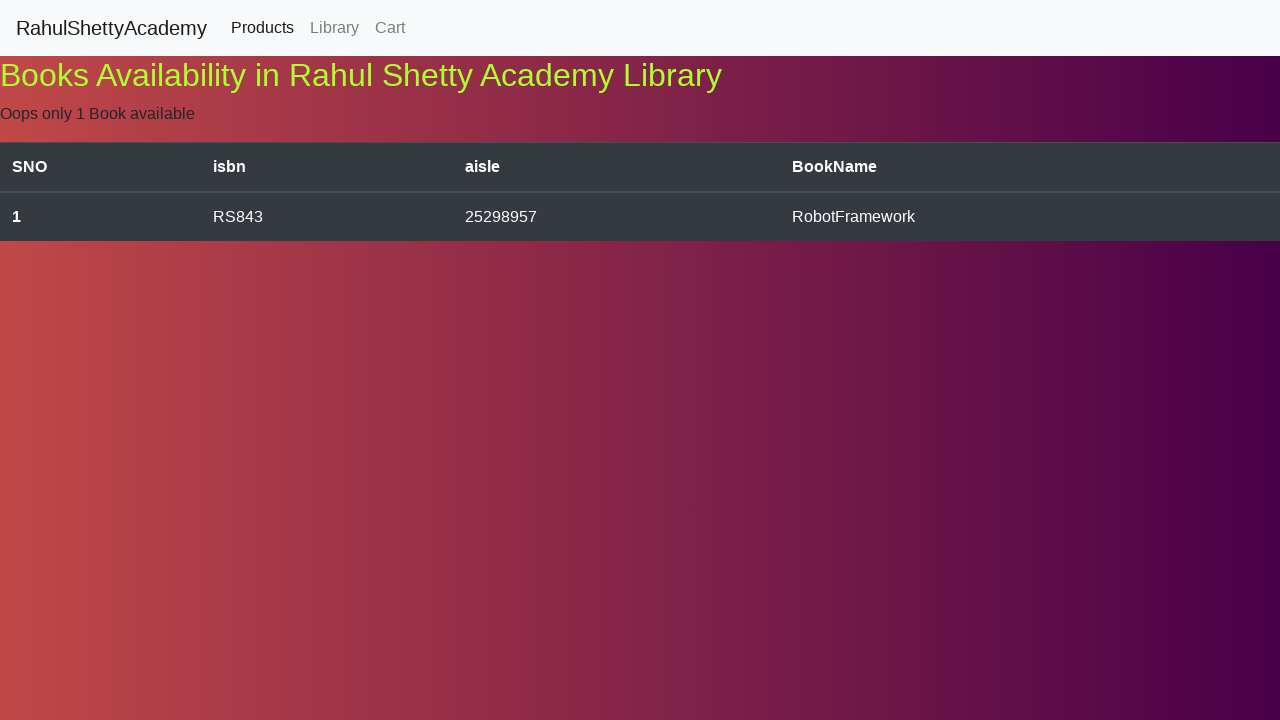